Tests handling a JavaScript prompt alert by clicking a button, entering text into the prompt, and accepting it

Starting URL: https://the-internet.herokuapp.com/javascript_alerts

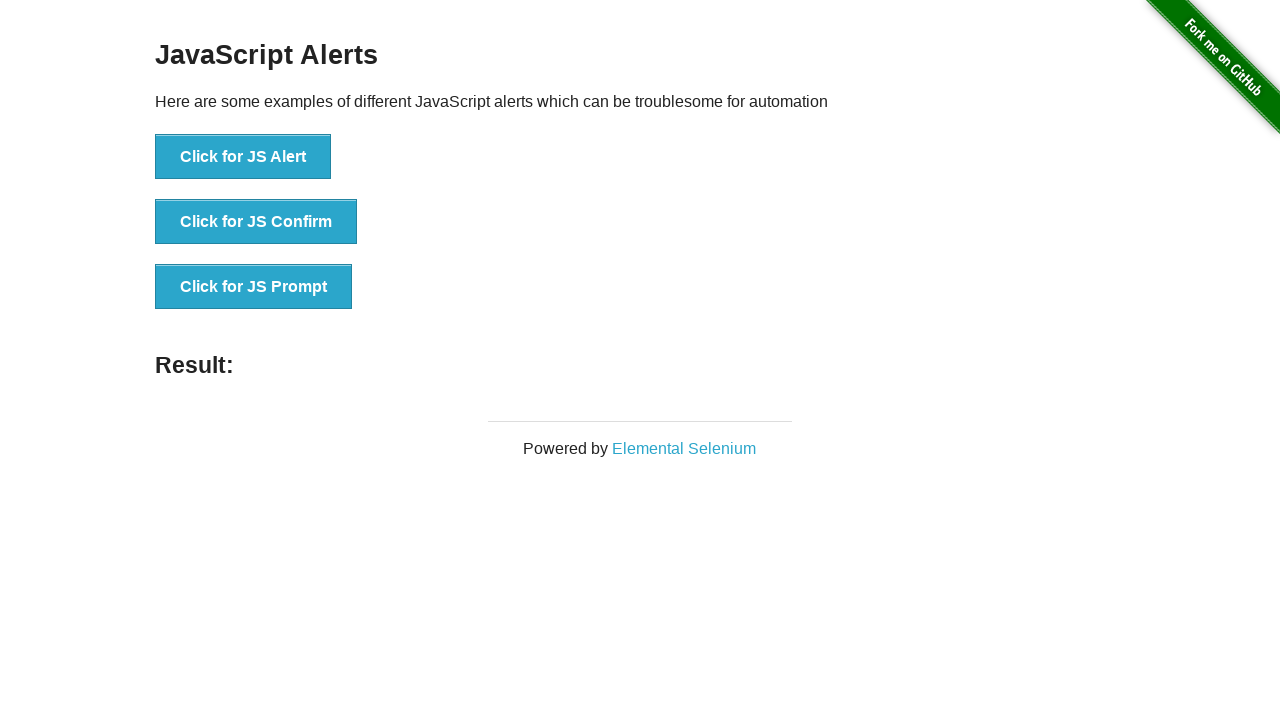

Set up dialog event handler for prompt alerts
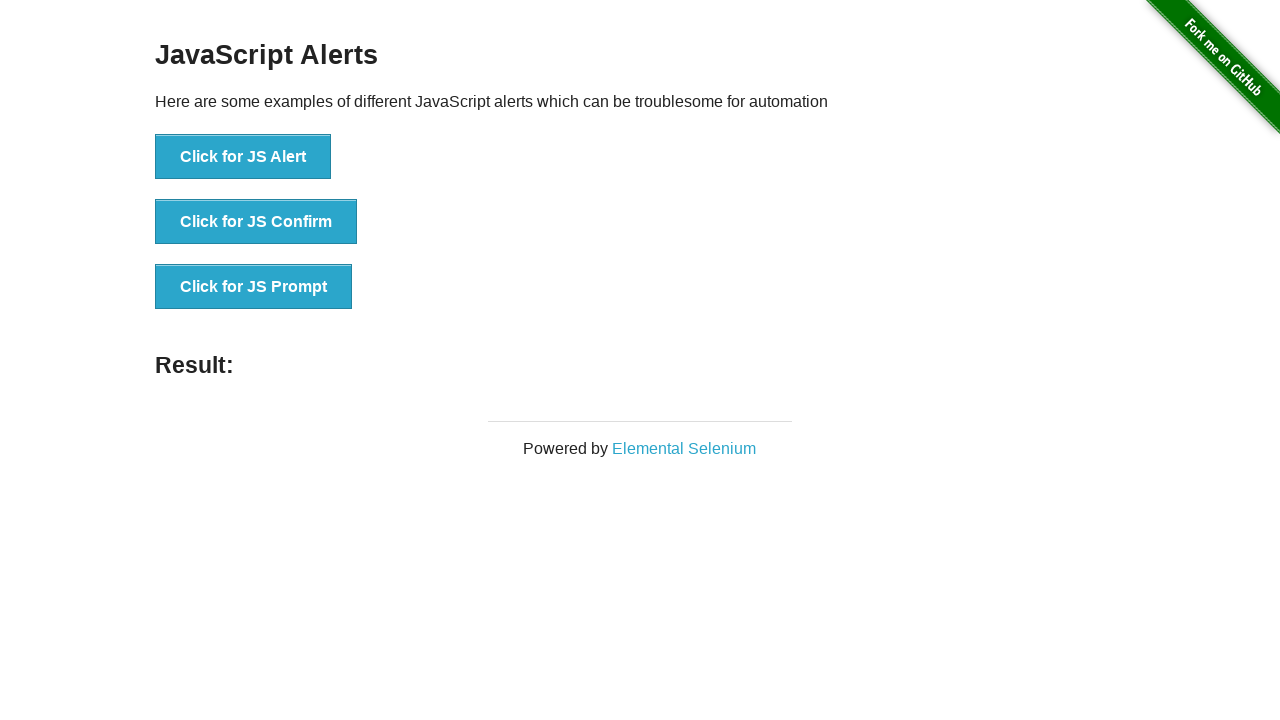

Clicked the JavaScript prompt button at (254, 287) on xpath=//button[@onclick='jsPrompt()']
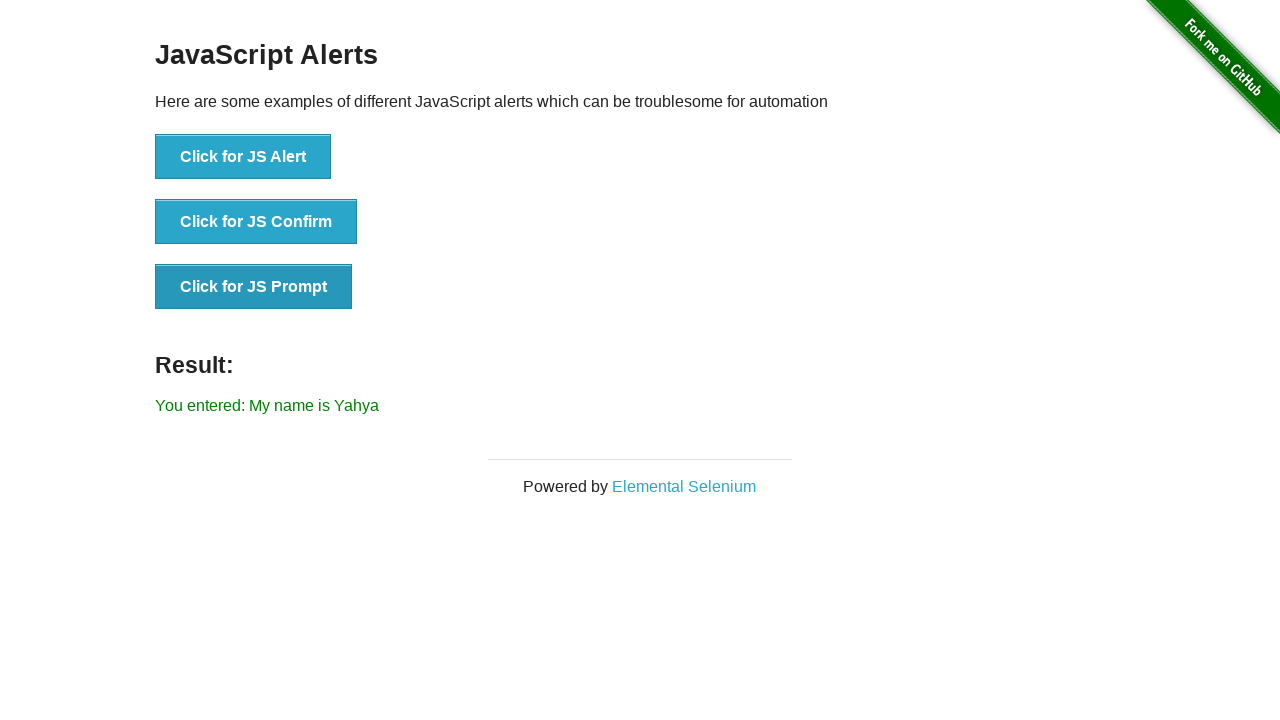

Prompt result element loaded and visible
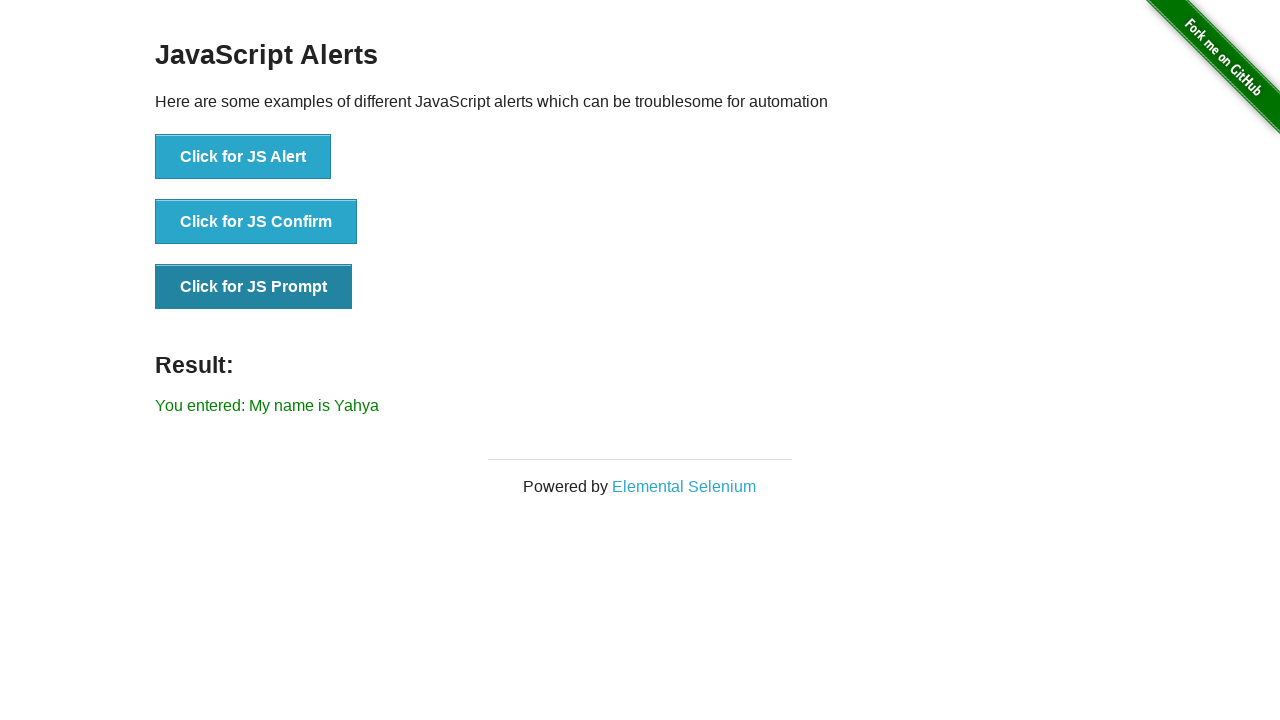

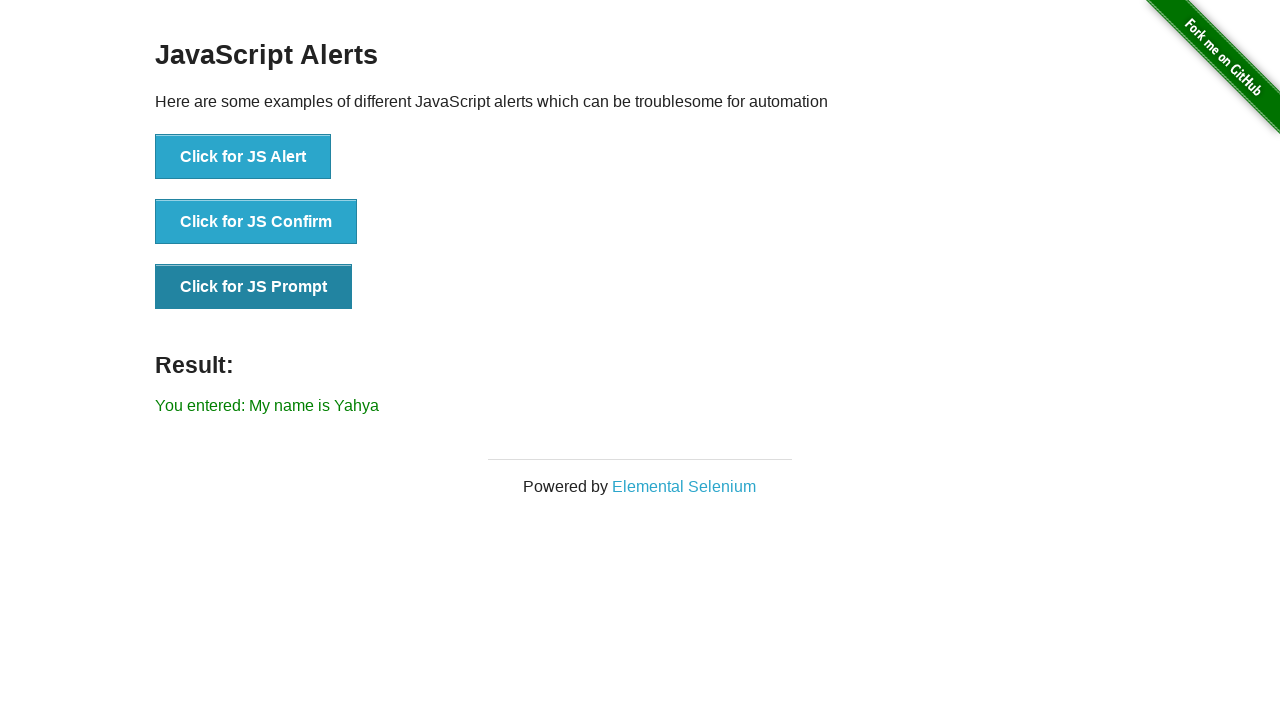